Navigates to Flipkart homepage and waits for the page to load

Starting URL: https://www.flipkart.com

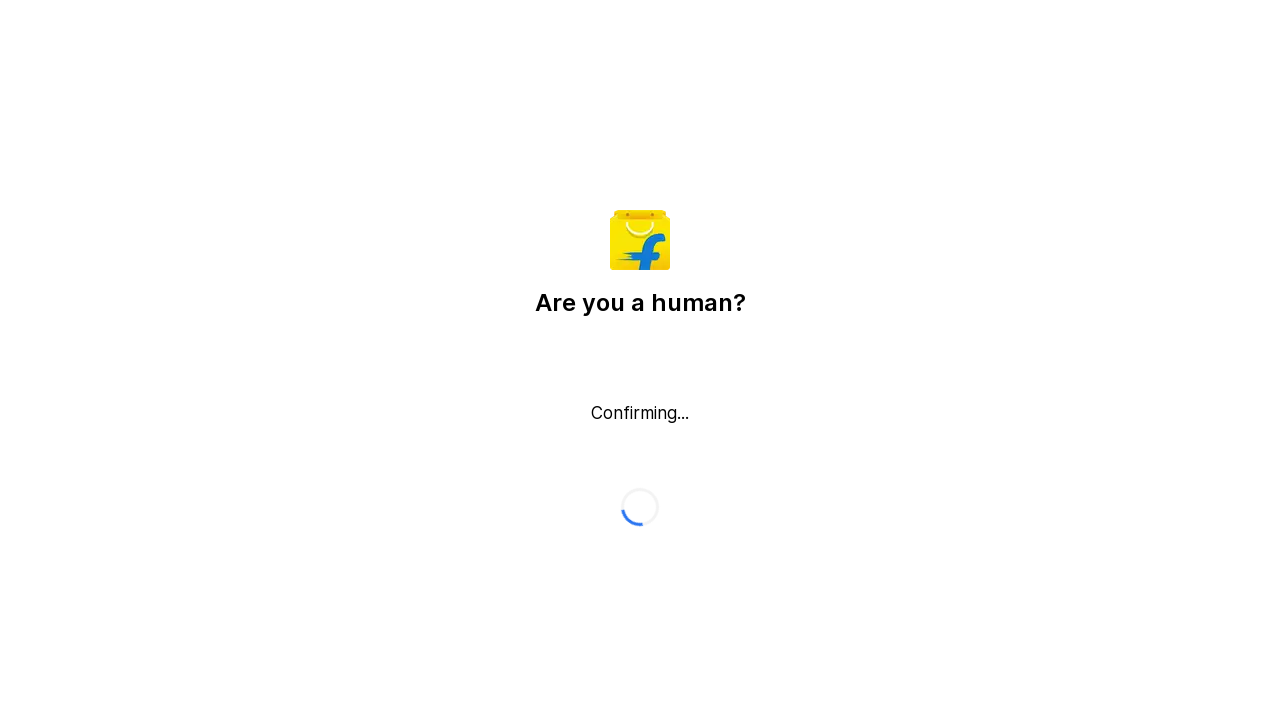

Waited for page DOM to fully load
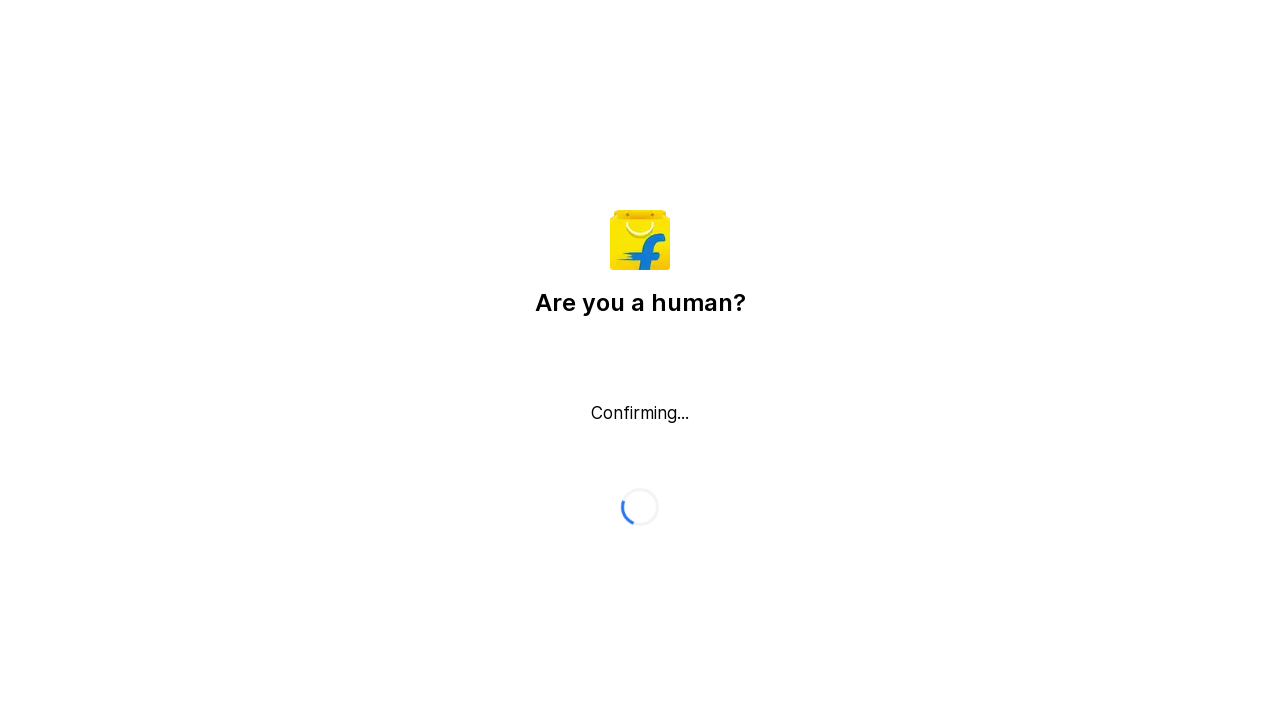

Waited 5 seconds for main content to be visible on Flipkart homepage
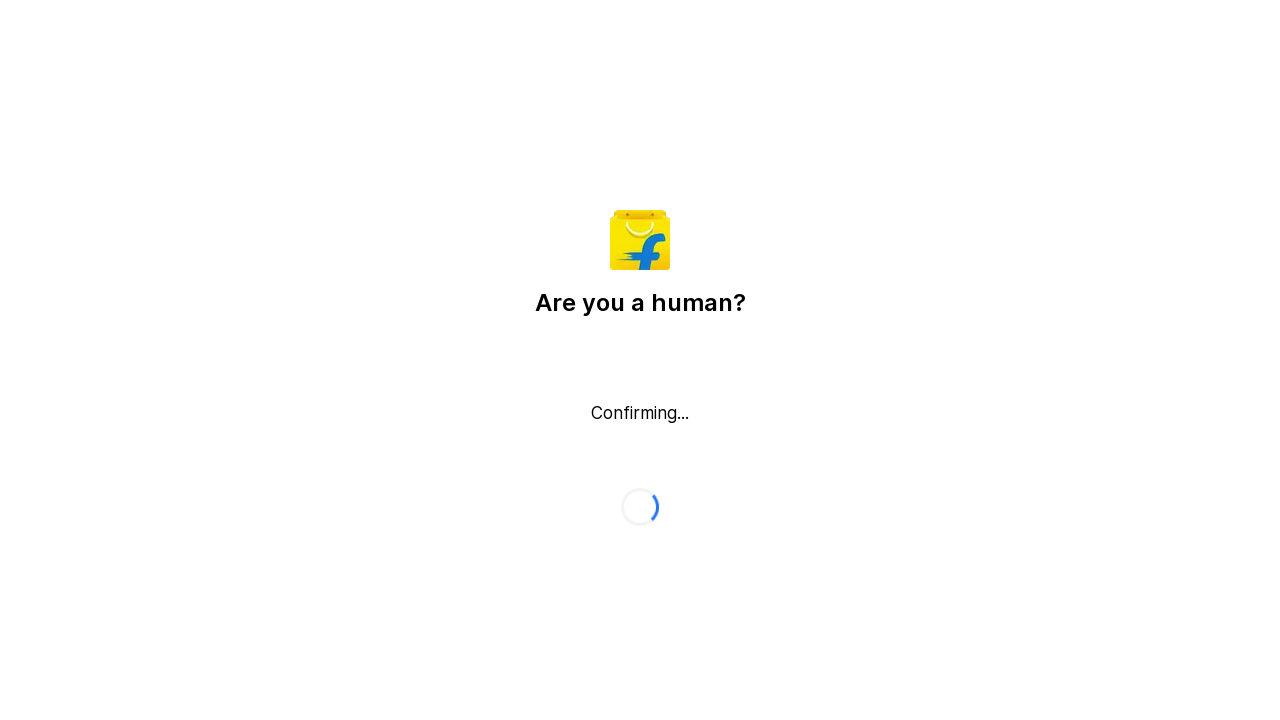

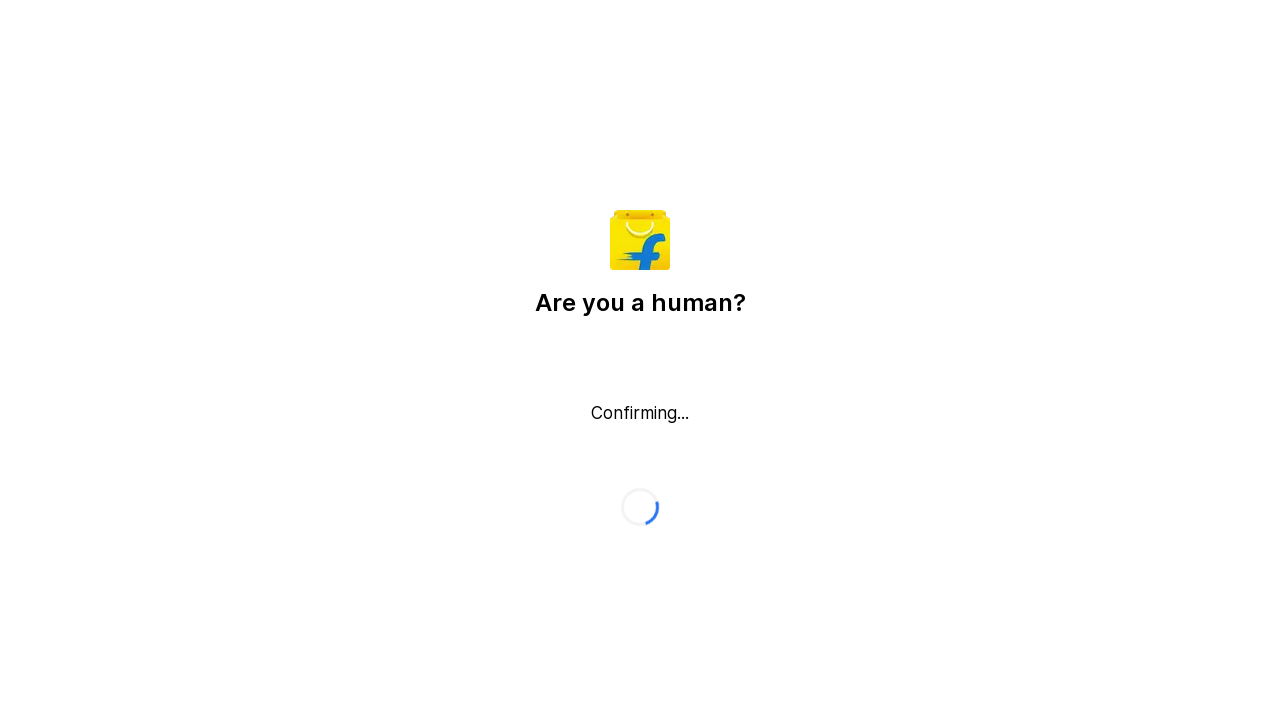